Tests checkbox toggle functionality by finding two checkboxes on the page, checking the first one if unchecked, and unchecking the second one if checked.

Starting URL: https://the-internet.herokuapp.com/checkboxes

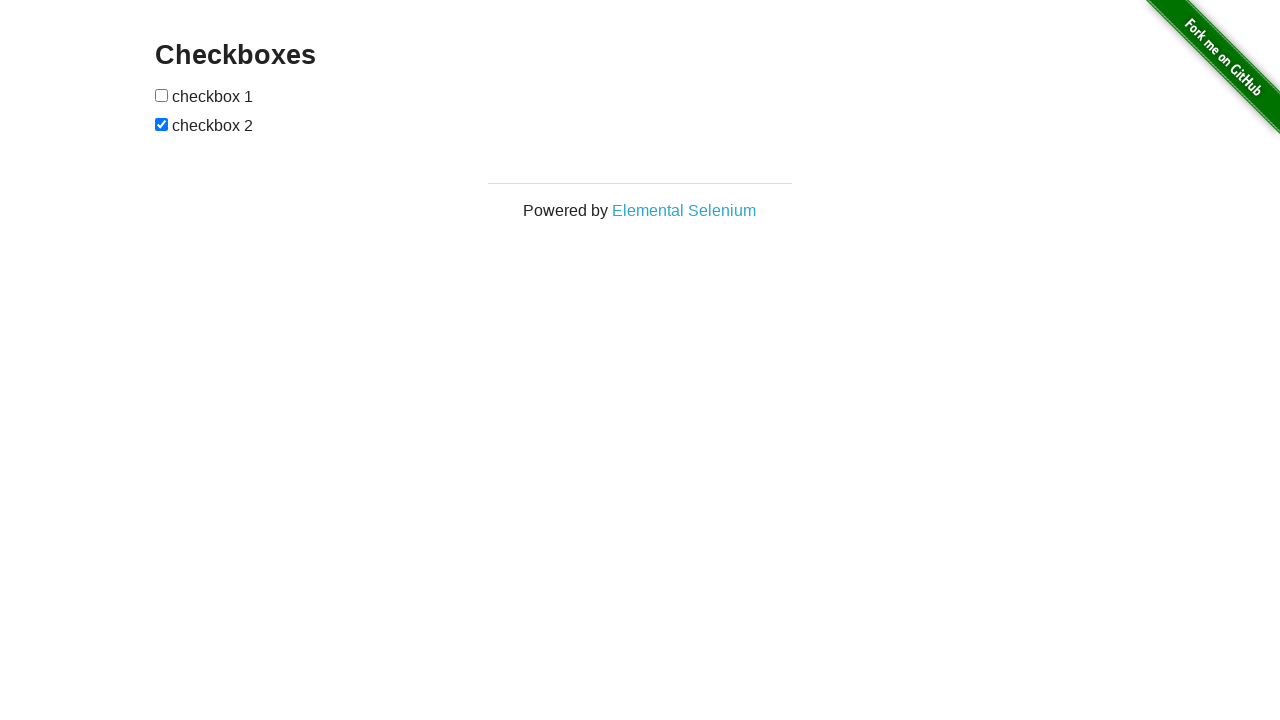

Waited for checkboxes to be present on the page
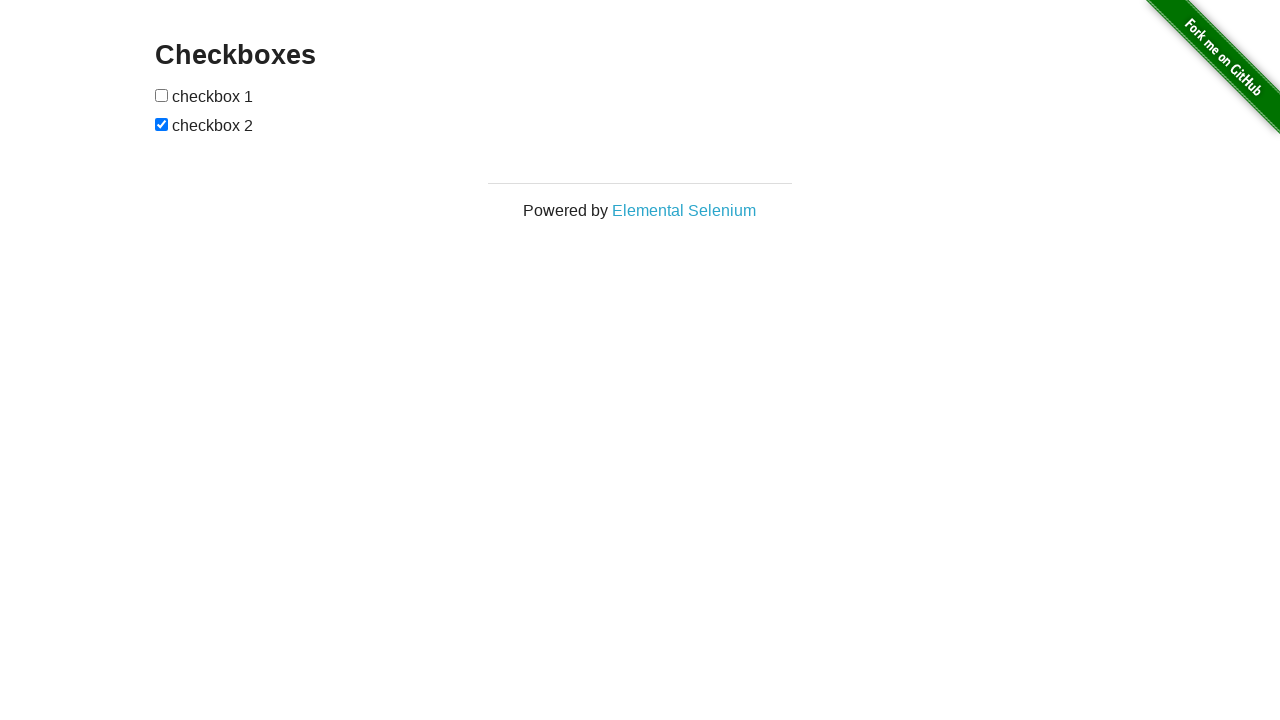

Located first checkbox element
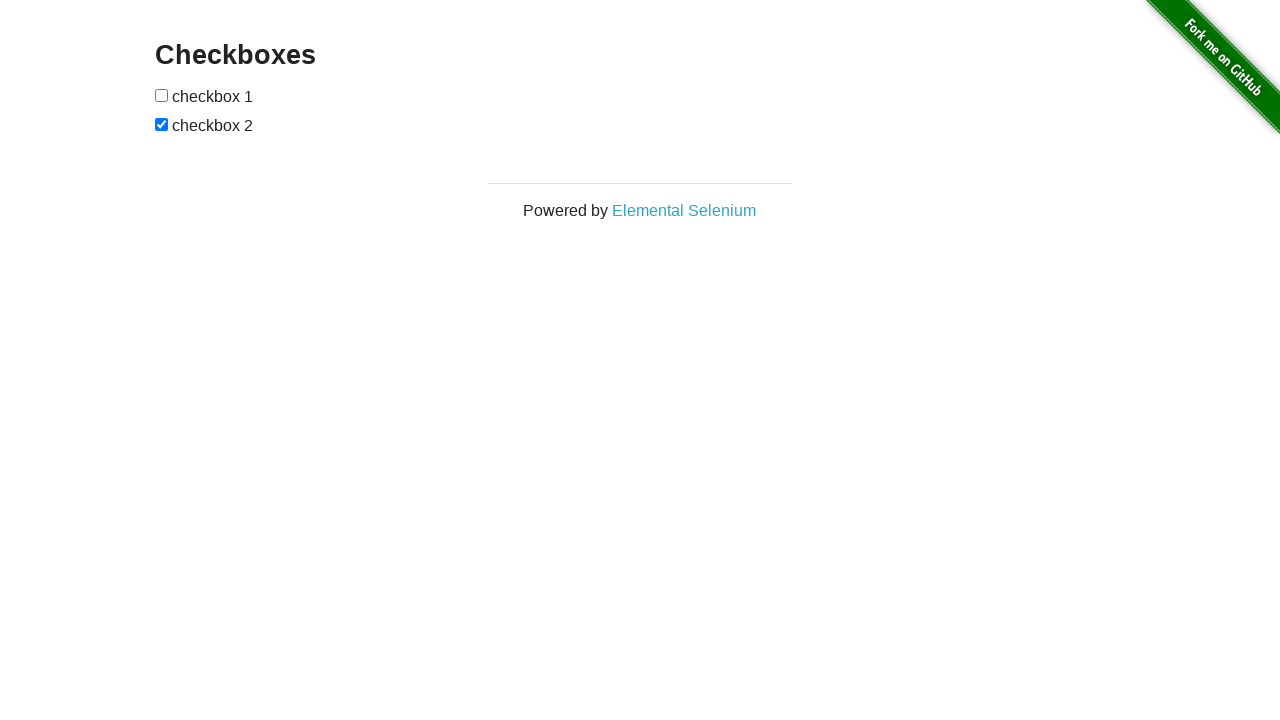

Located second checkbox element
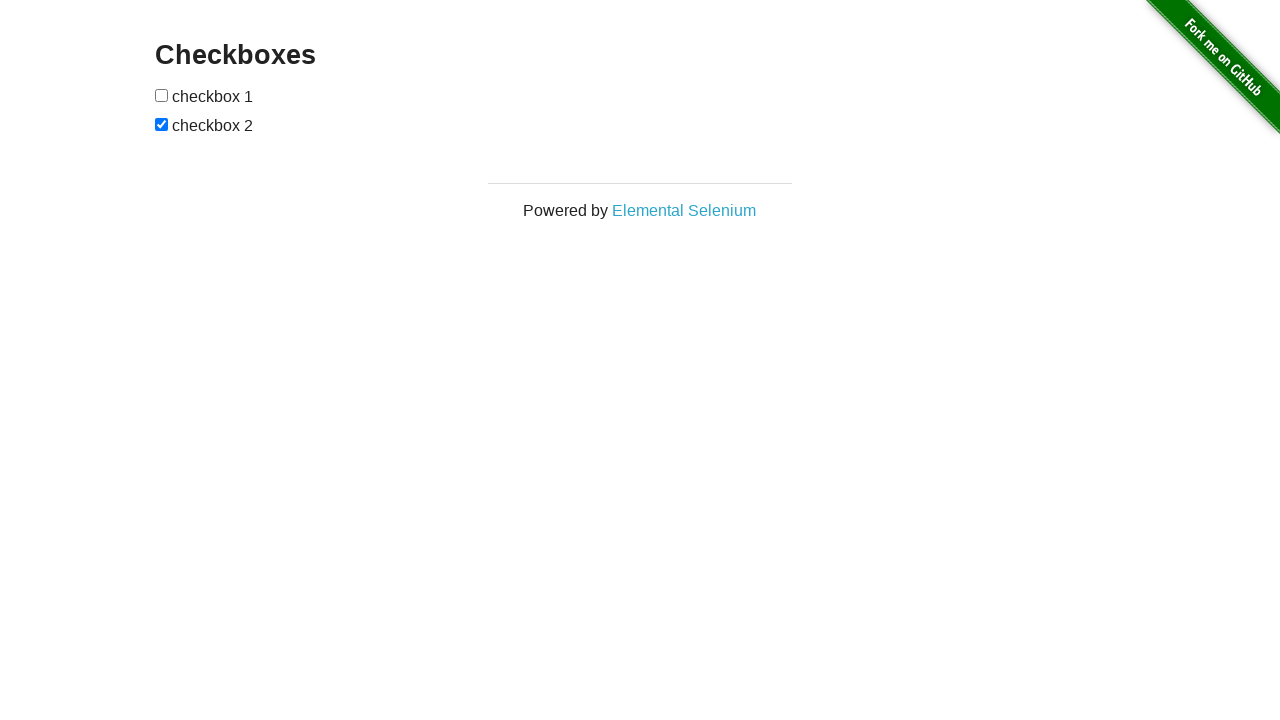

Clicked first checkbox to check it at (162, 95) on input[type='checkbox'] >> nth=0
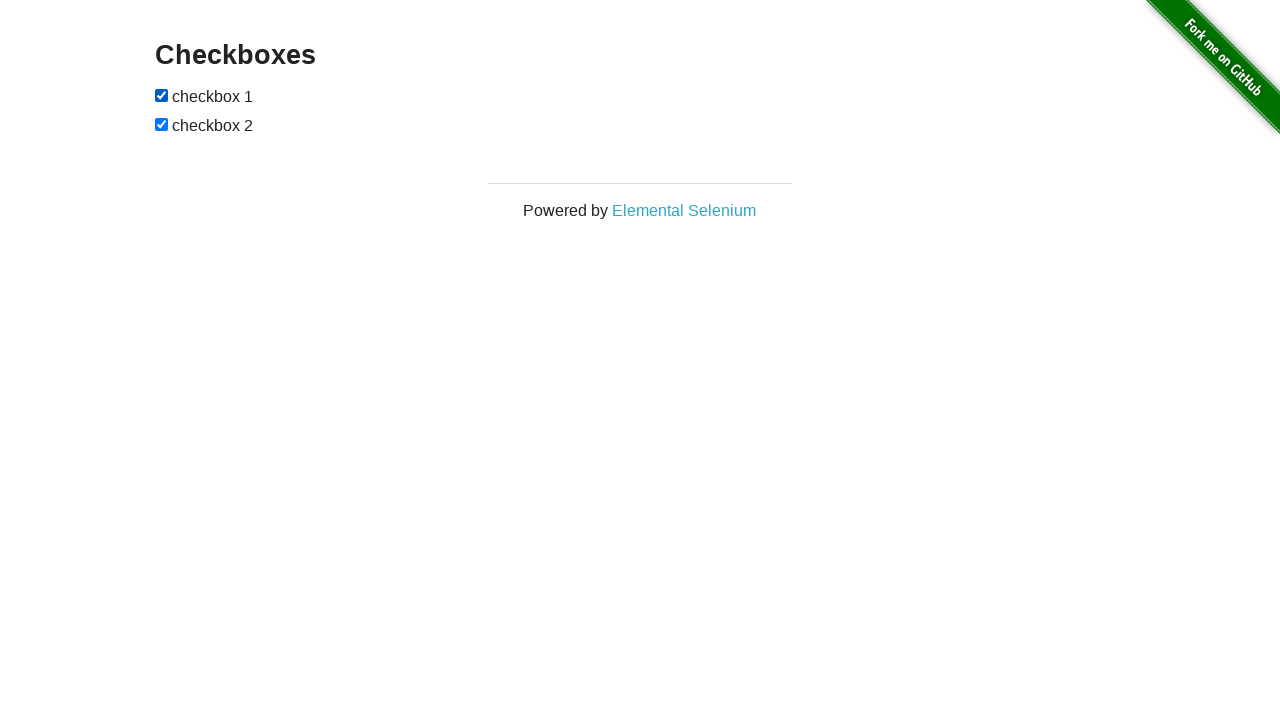

Clicked second checkbox to uncheck it at (162, 124) on input[type='checkbox'] >> nth=1
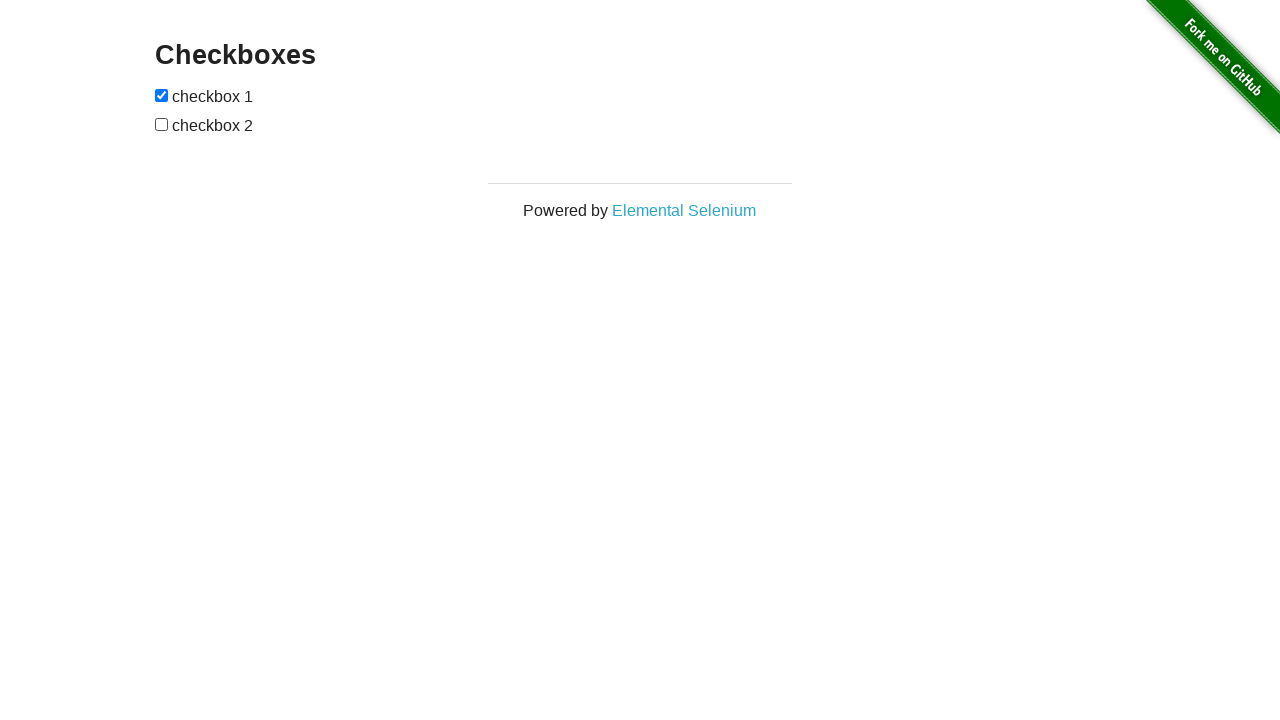

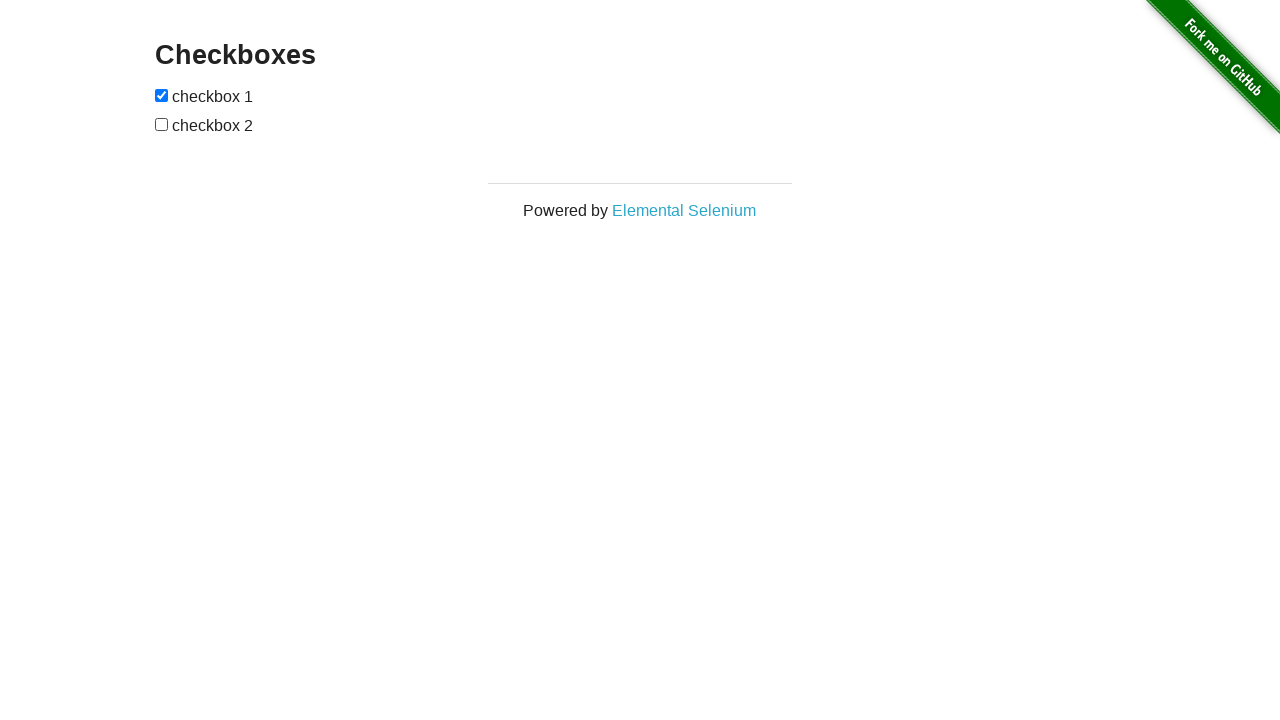